Tests navigation by clicking the Cookies link

Starting URL: https://polis812.github.io/vacuu/

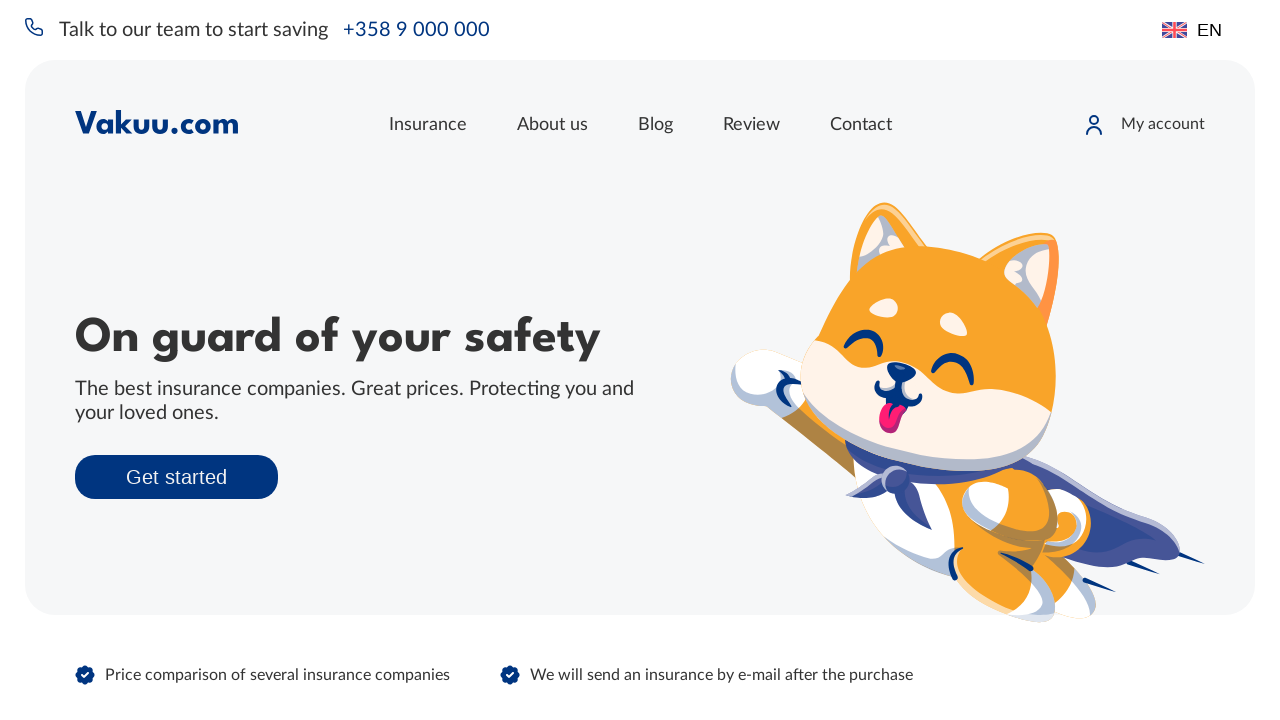

Clicked 'Cookies' link to navigate at (934, 656) on text=Cookies
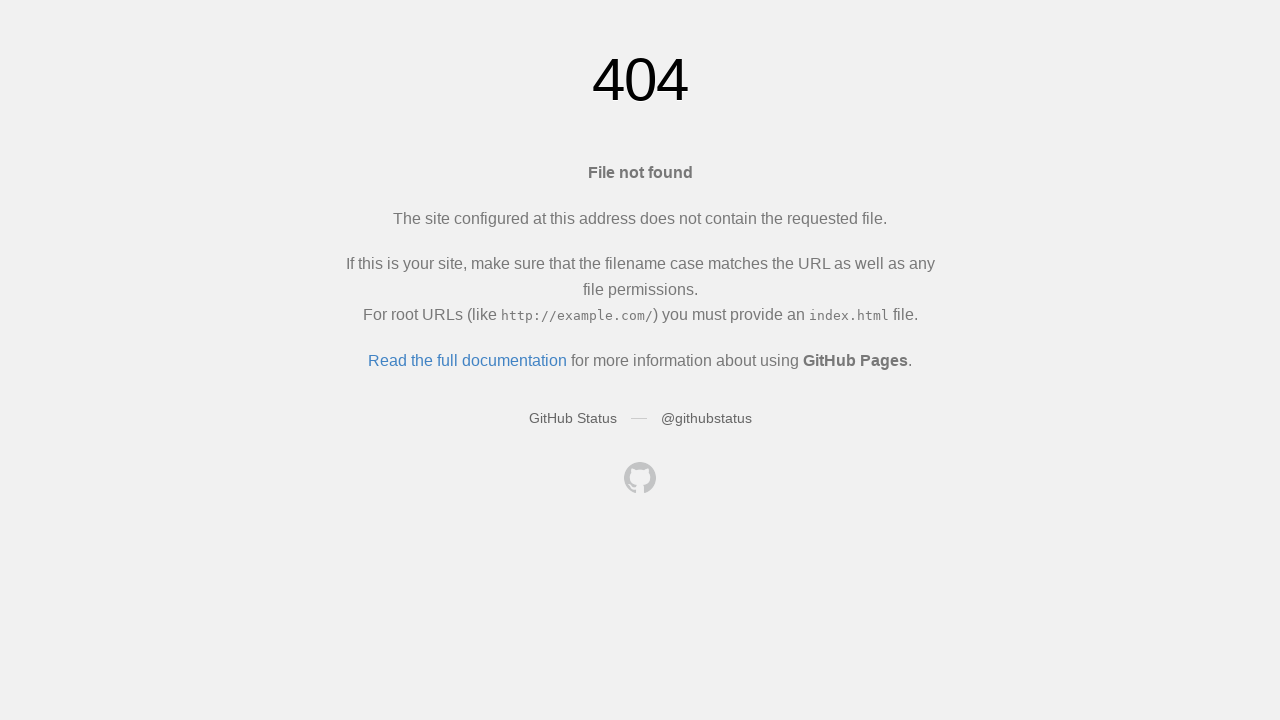

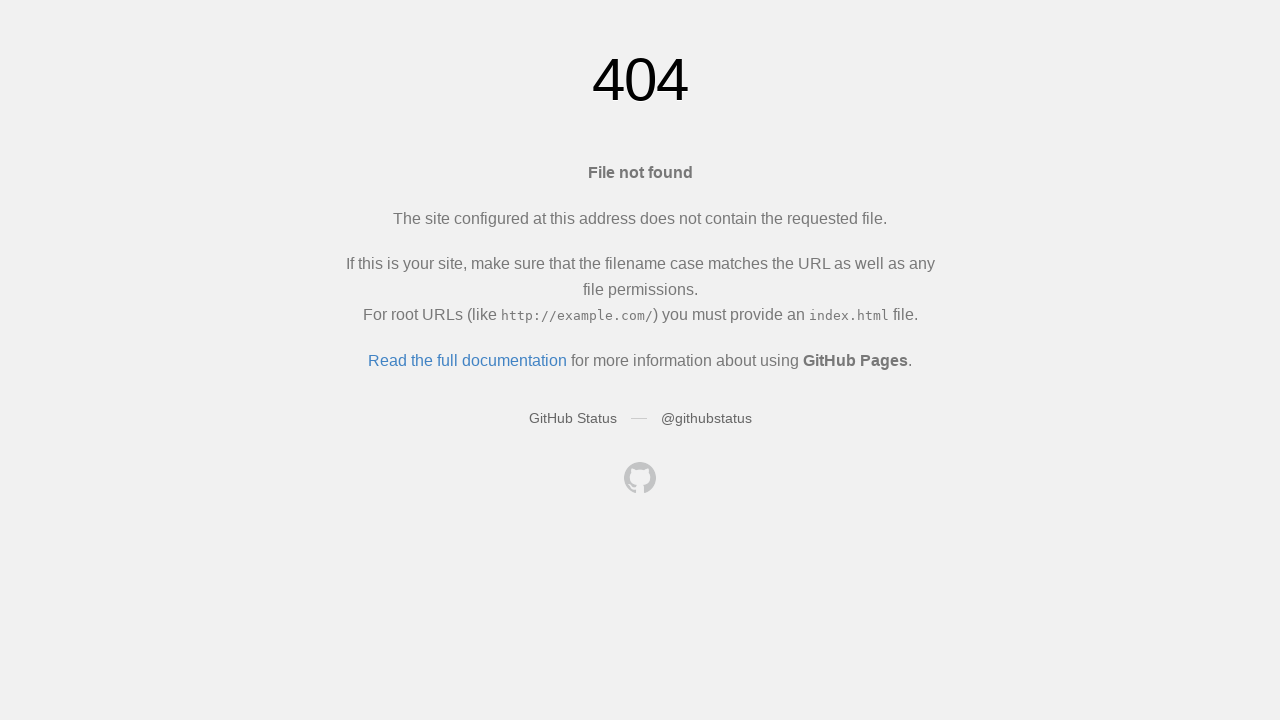